Tests clicking the leave vowels button followed by the highlight result button

Starting URL: https://rioran.github.io/ru_vowels_filter/main.html

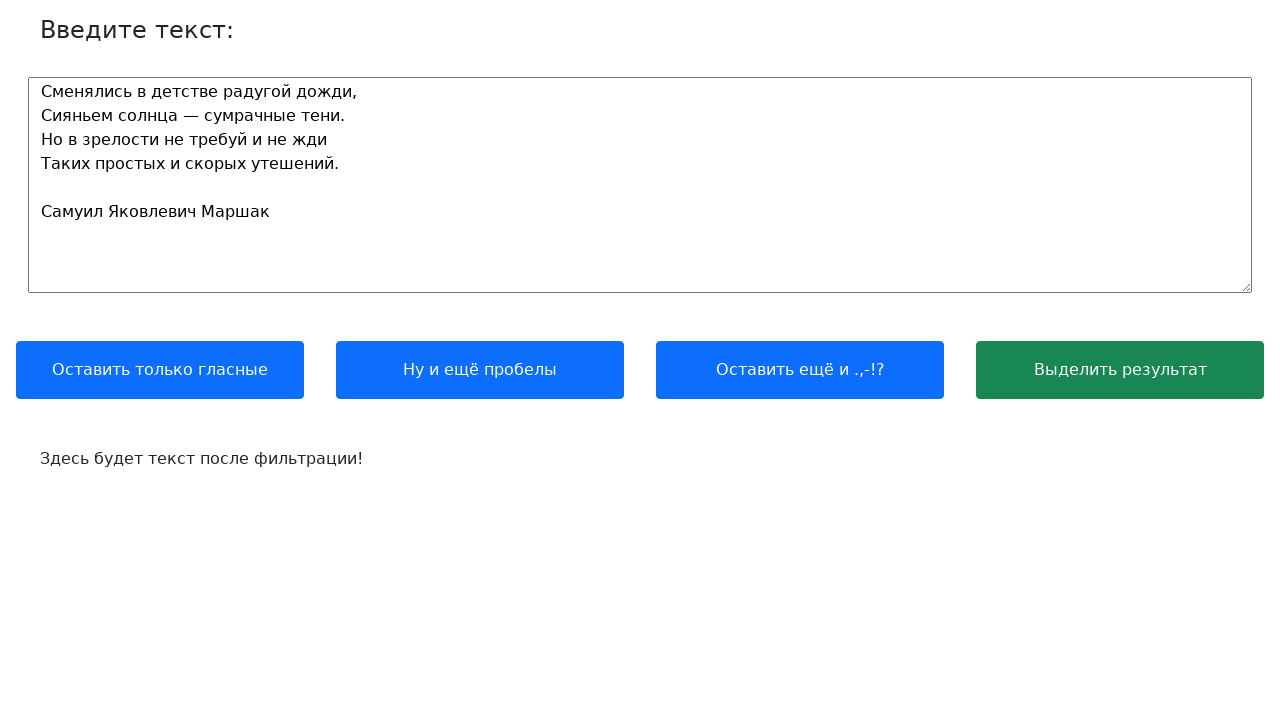

Navigated to Russian vowels filter application
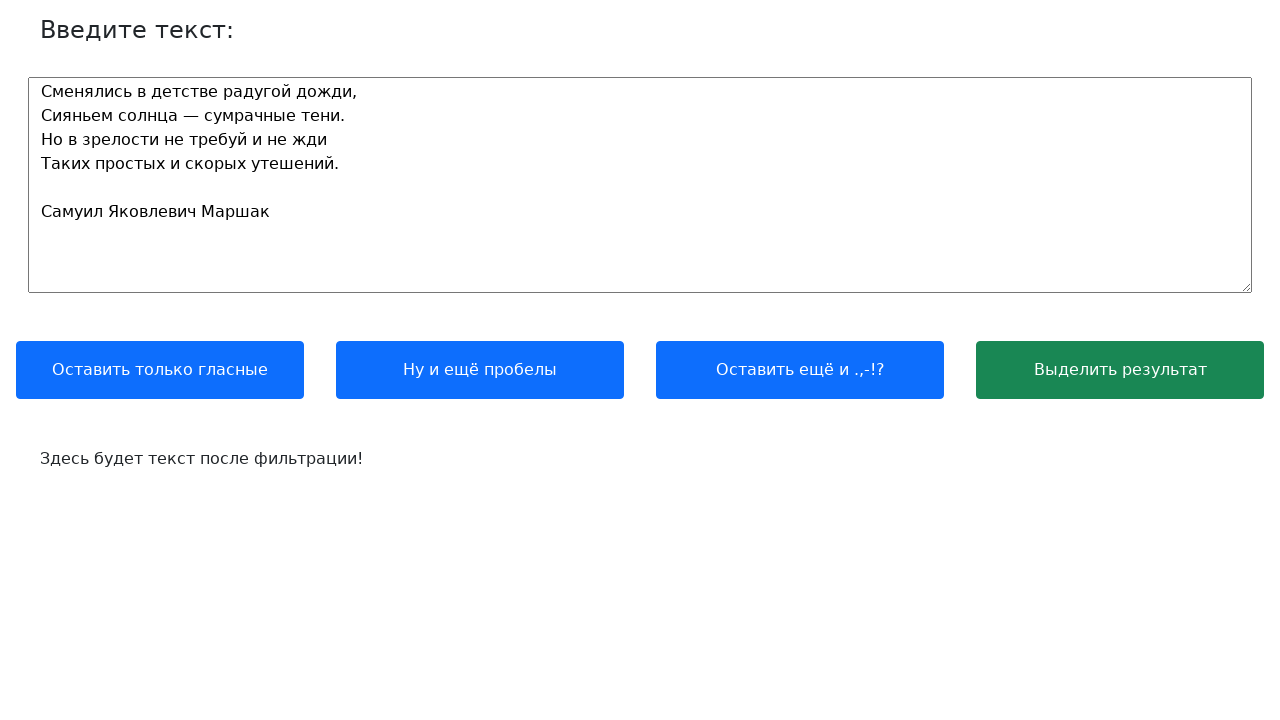

Clicked leave vowels button at (160, 370) on .btn:nth-child(1)
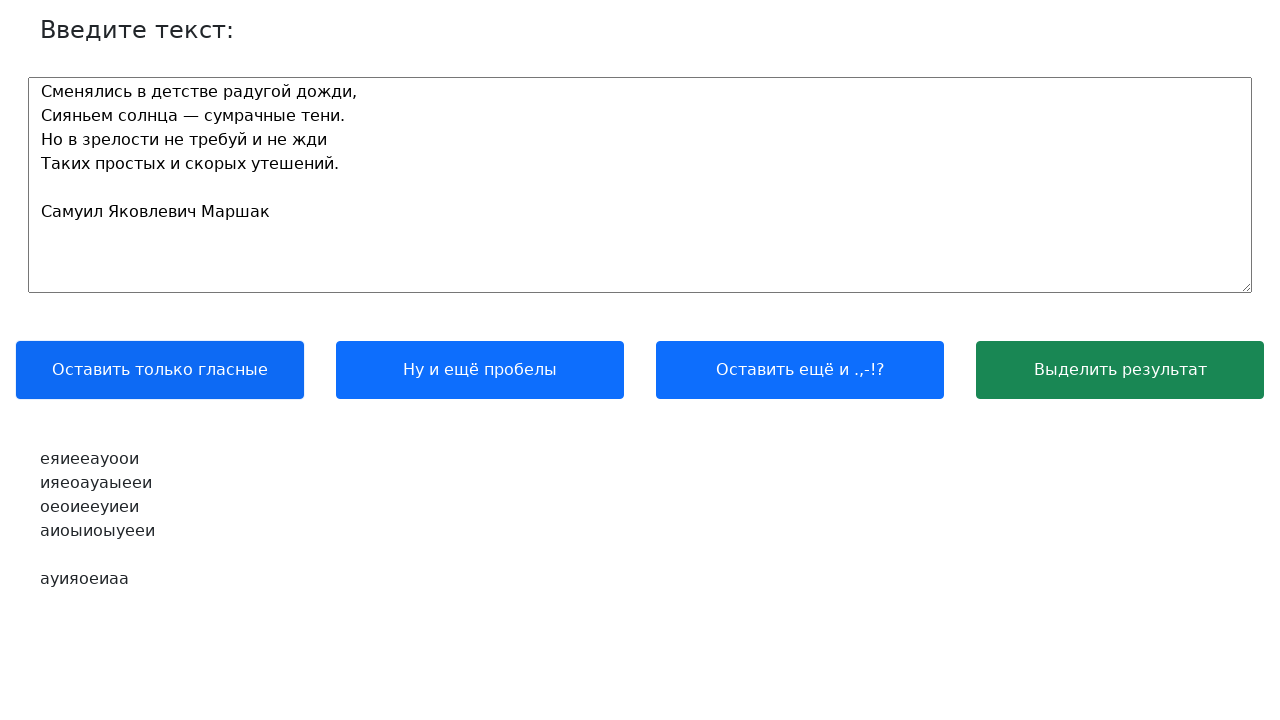

Clicked highlight result button at (1120, 370) on .btn-success
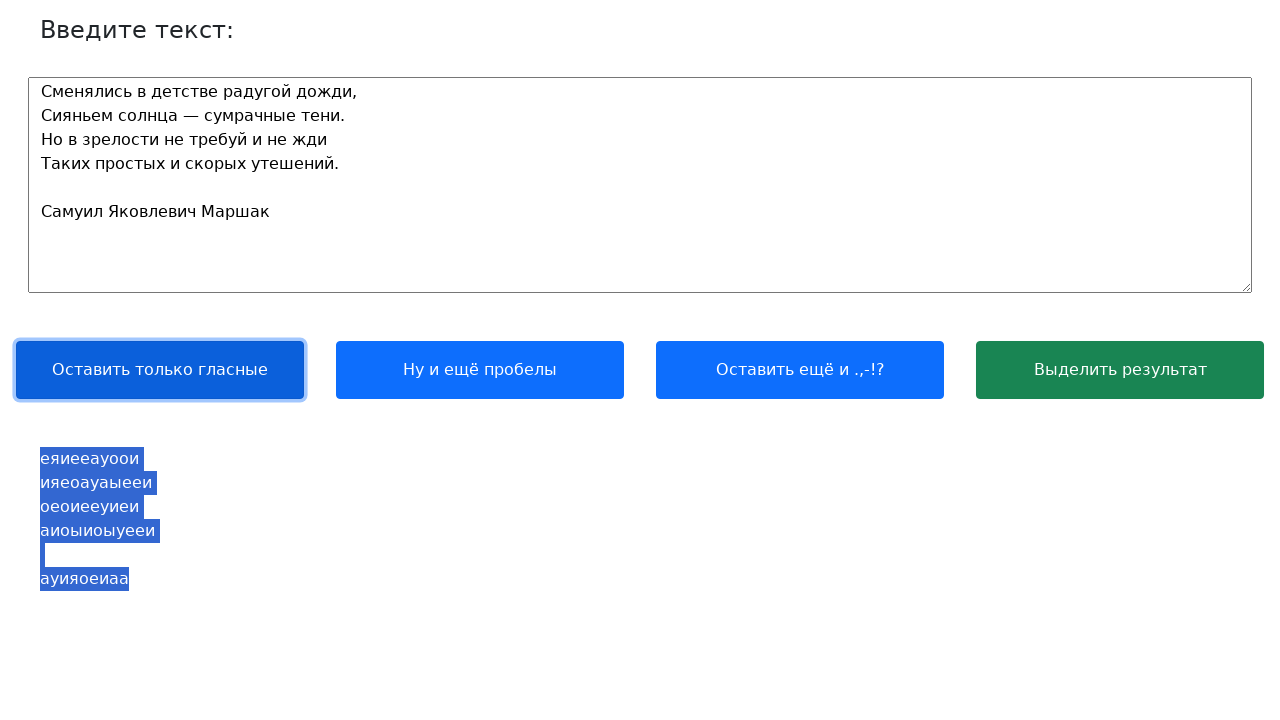

Retrieved text output from result field
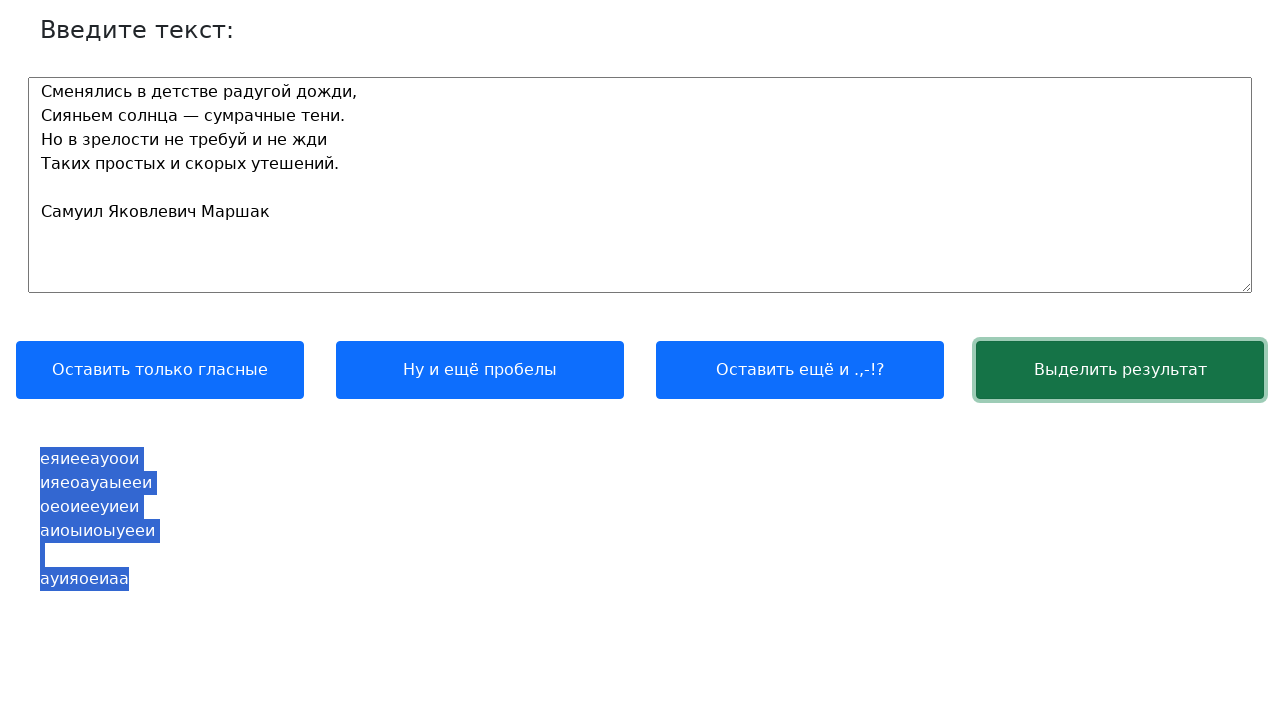

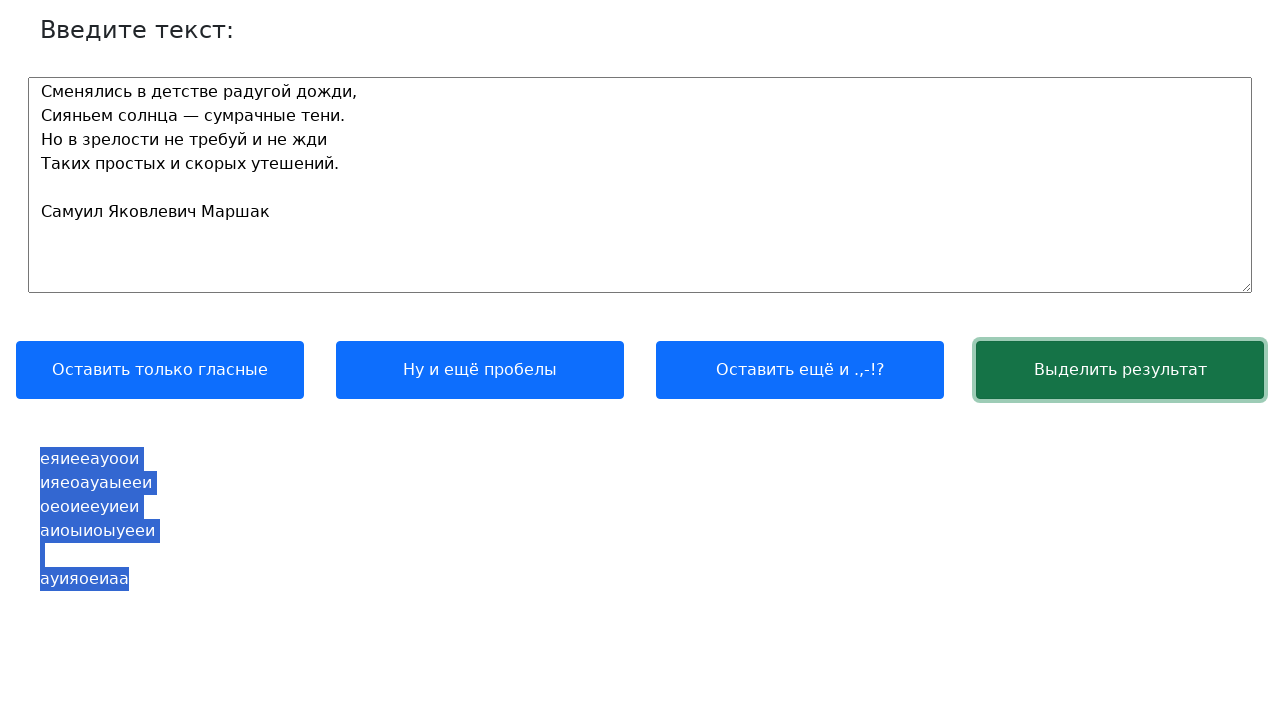